Tests drag and drop functionality by dragging an element and dropping it on a target within an iframe

Starting URL: http://jqueryui.com/droppable/

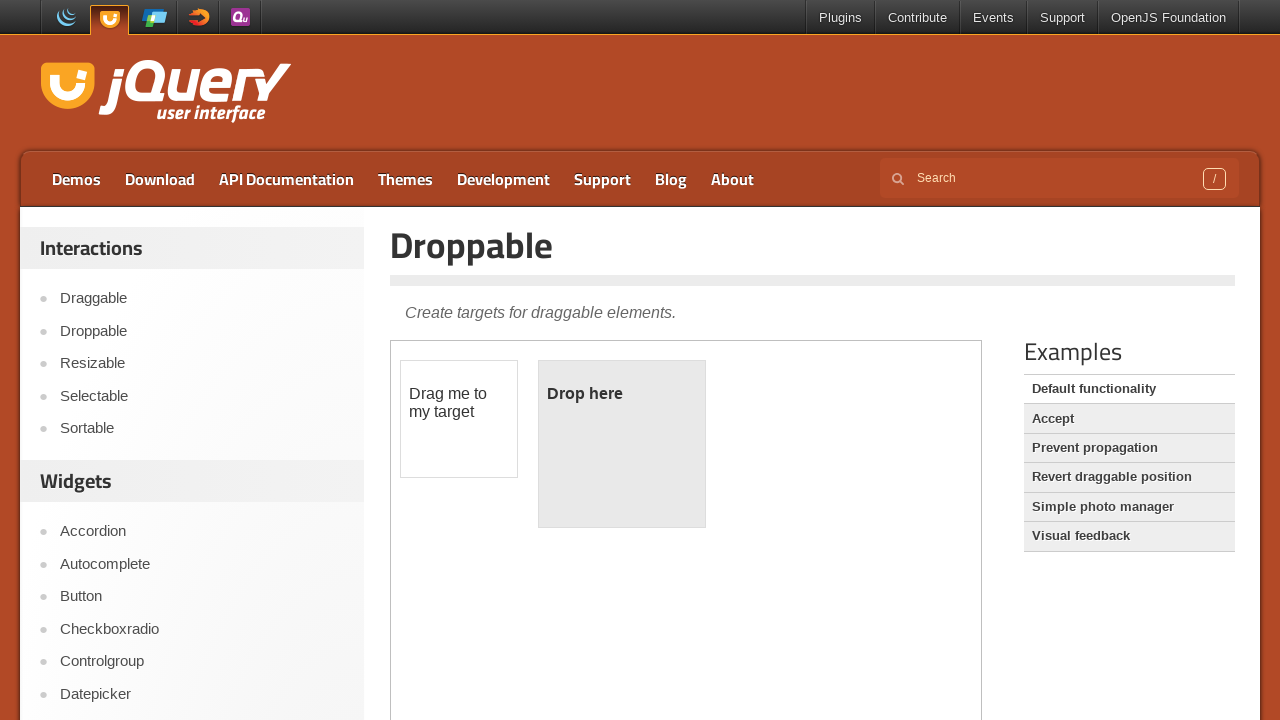

Located the demo iframe
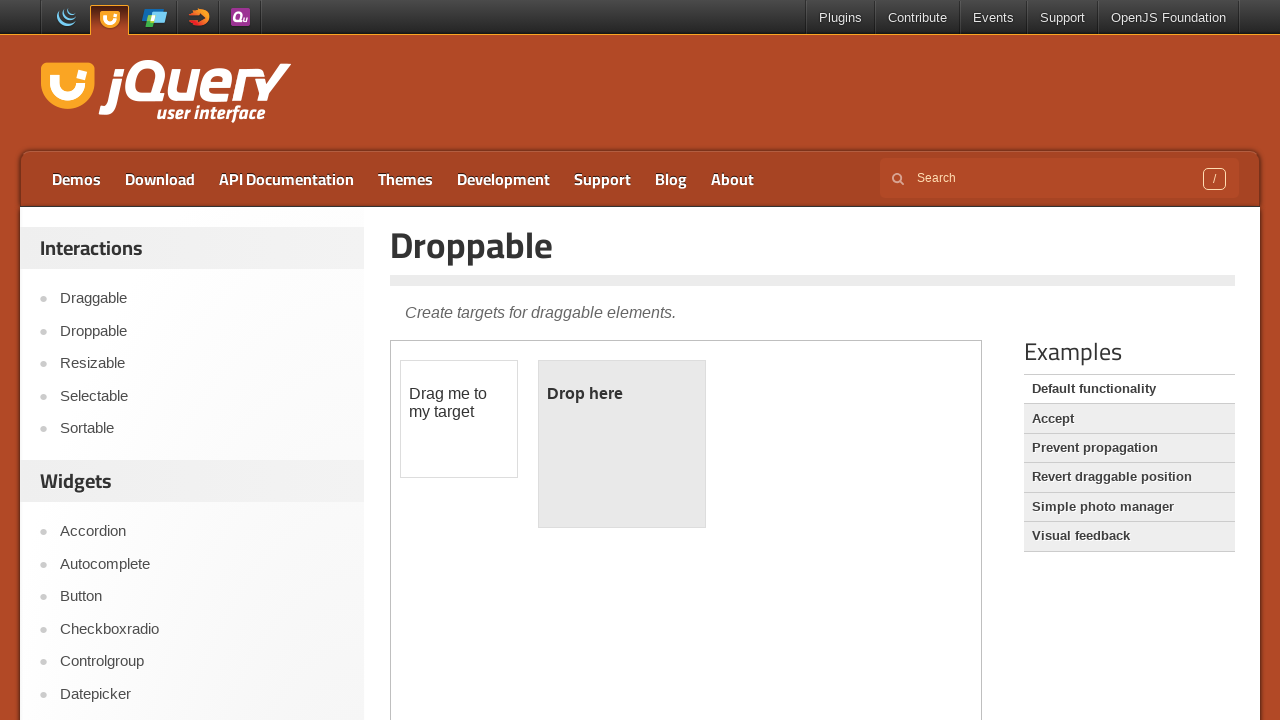

Dragged draggable element and dropped it on droppable target at (622, 444)
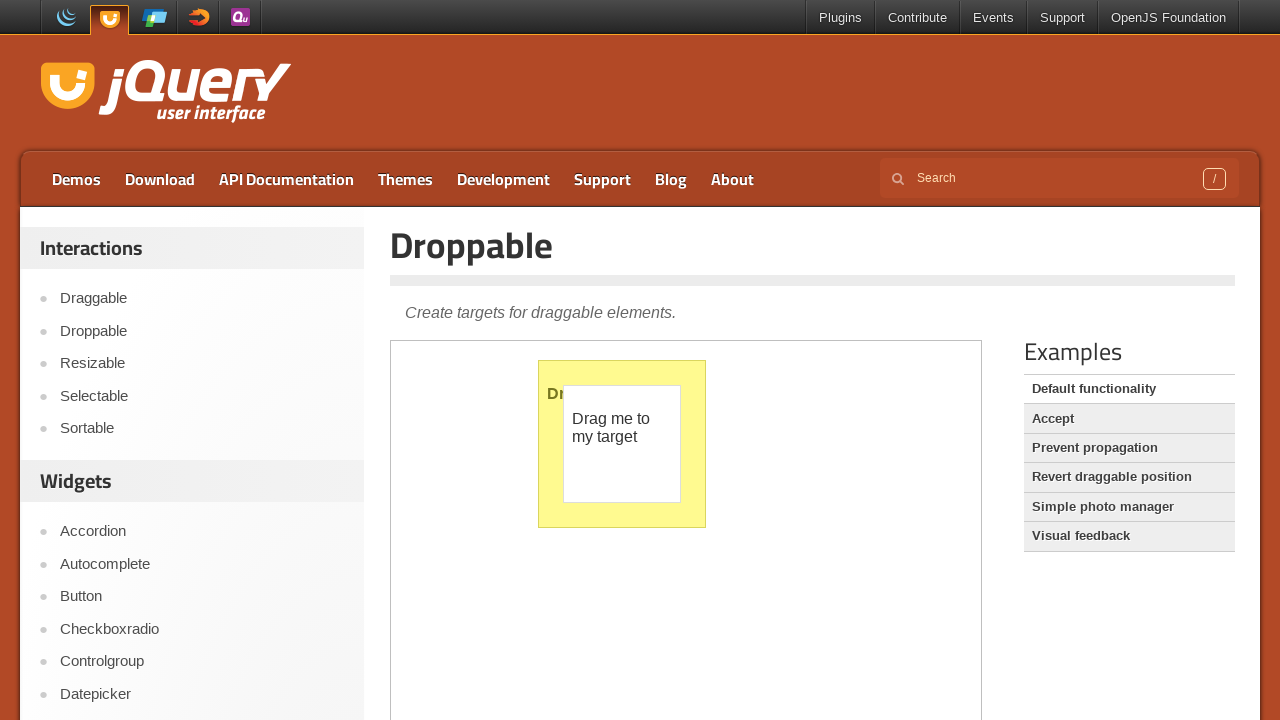

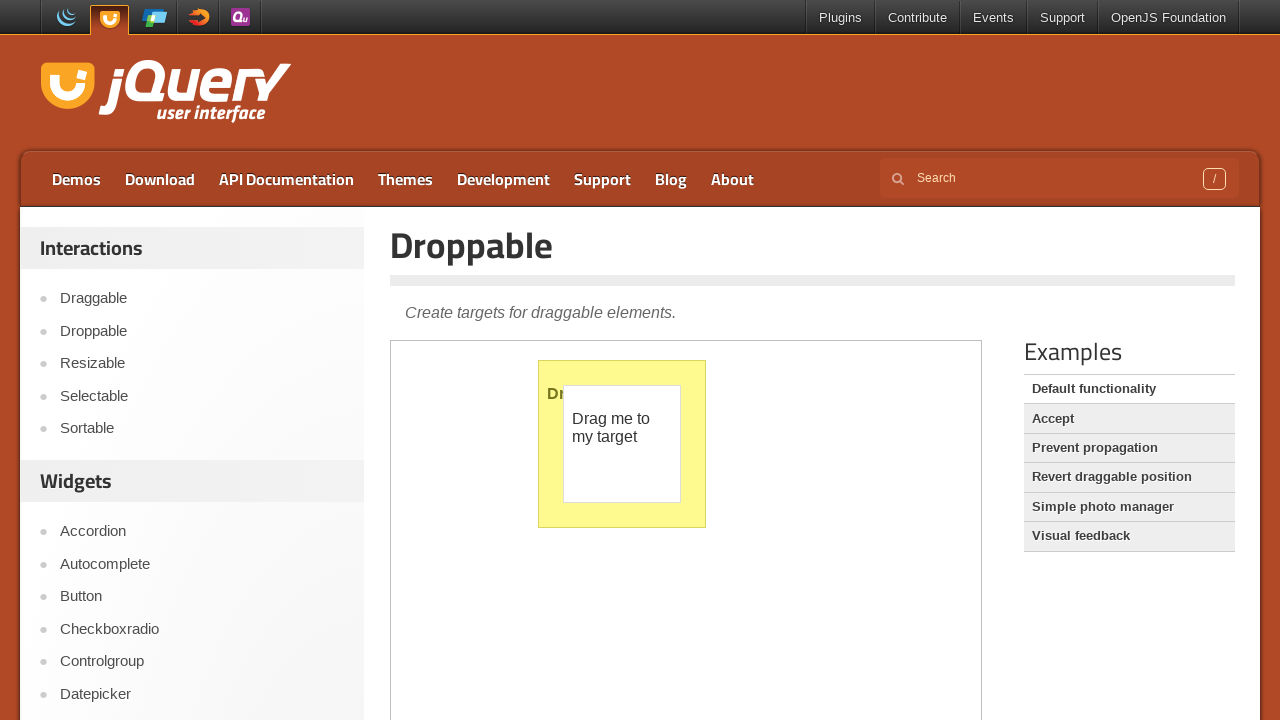